Tests JavaScript Confirm dialog handling by clicking a button that triggers a confirm dialog, dismissing it (clicking Cancel), and verifying the result text shows "You clicked: Cancel"

Starting URL: https://the-internet.herokuapp.com/javascript_alerts

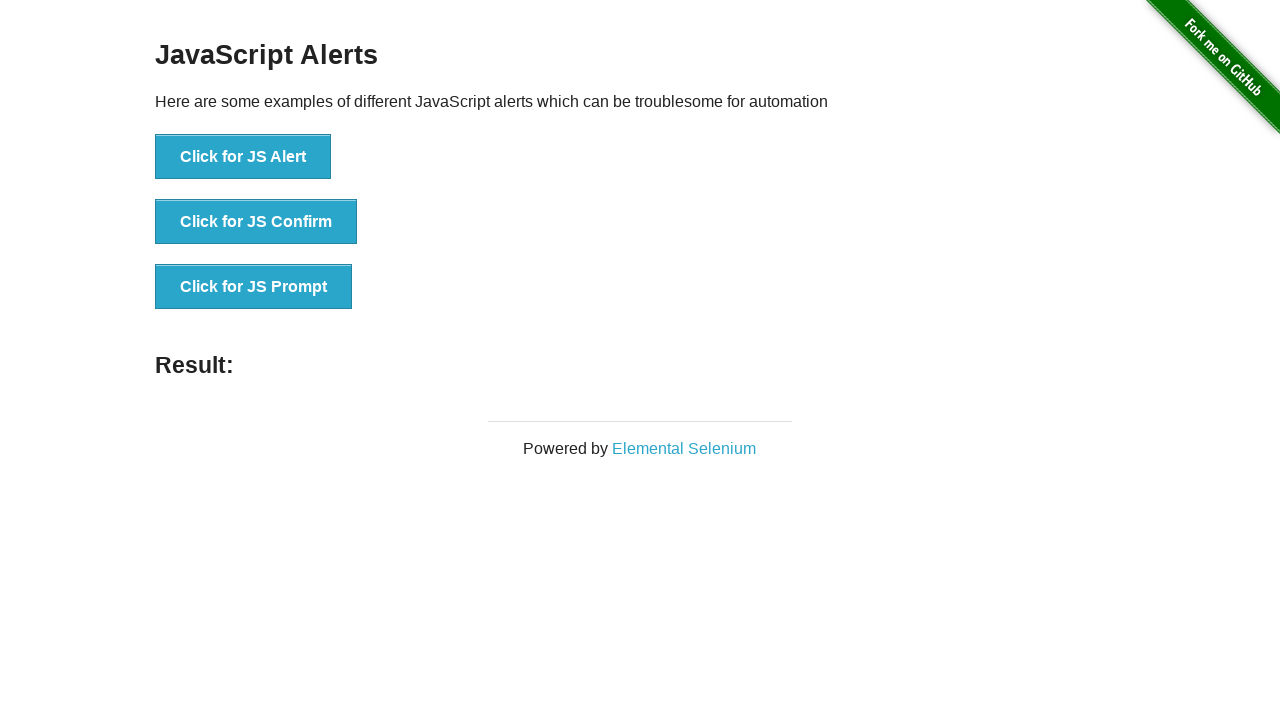

Set up dialog handler to dismiss confirm dialog
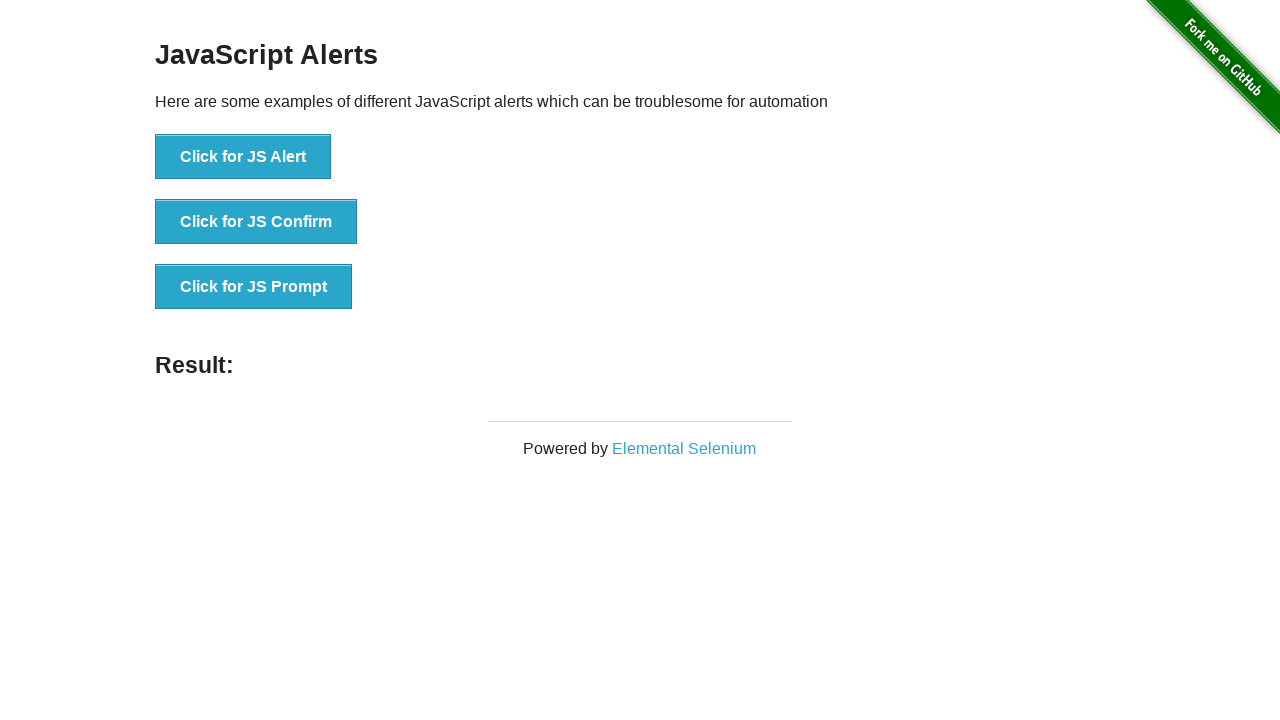

Clicked 'Click for JS Confirm' button to trigger confirm dialog at (256, 222) on xpath=//*[text()='Click for JS Confirm']
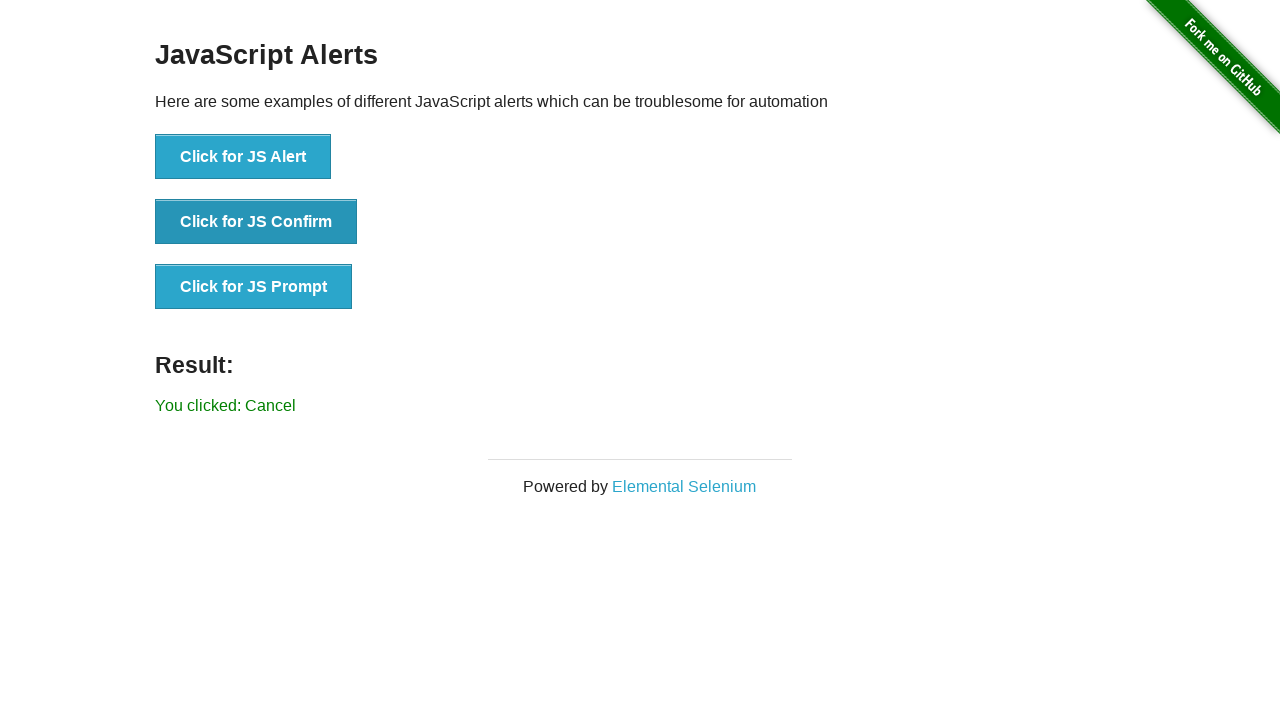

Result text element loaded after dismissing confirm dialog
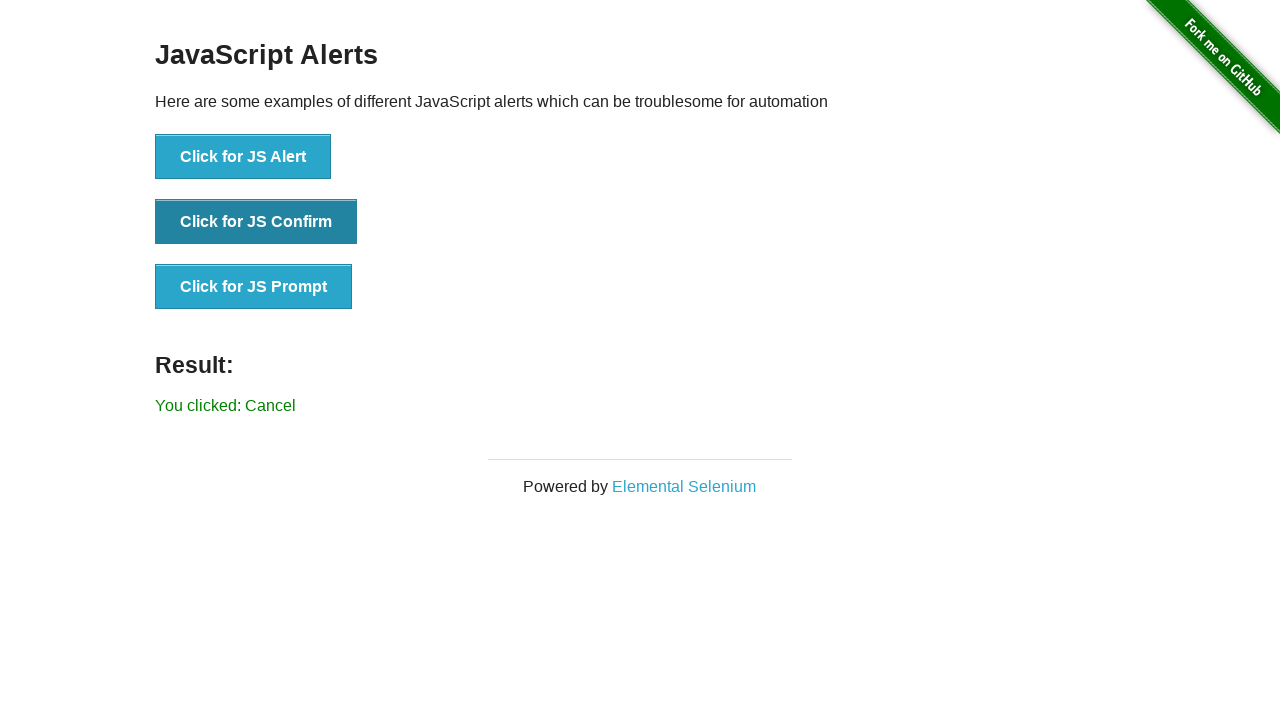

Retrieved result text content
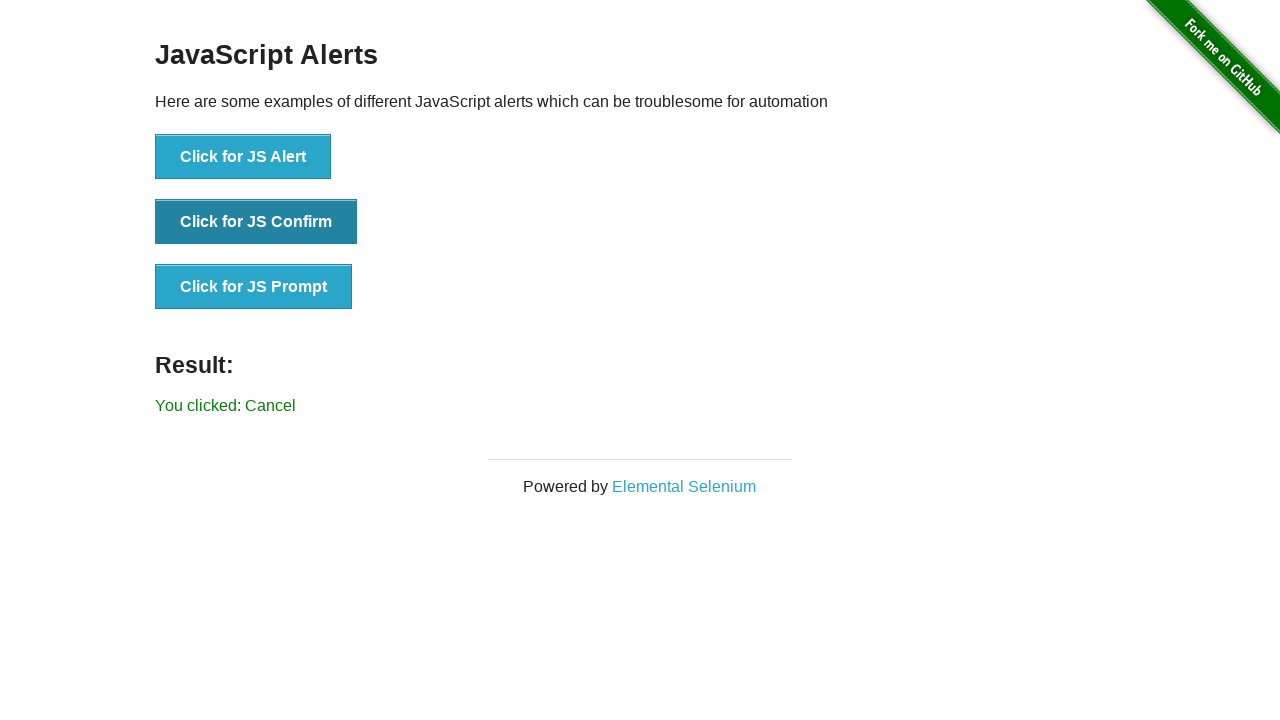

Verified result text shows 'You clicked: Cancel'
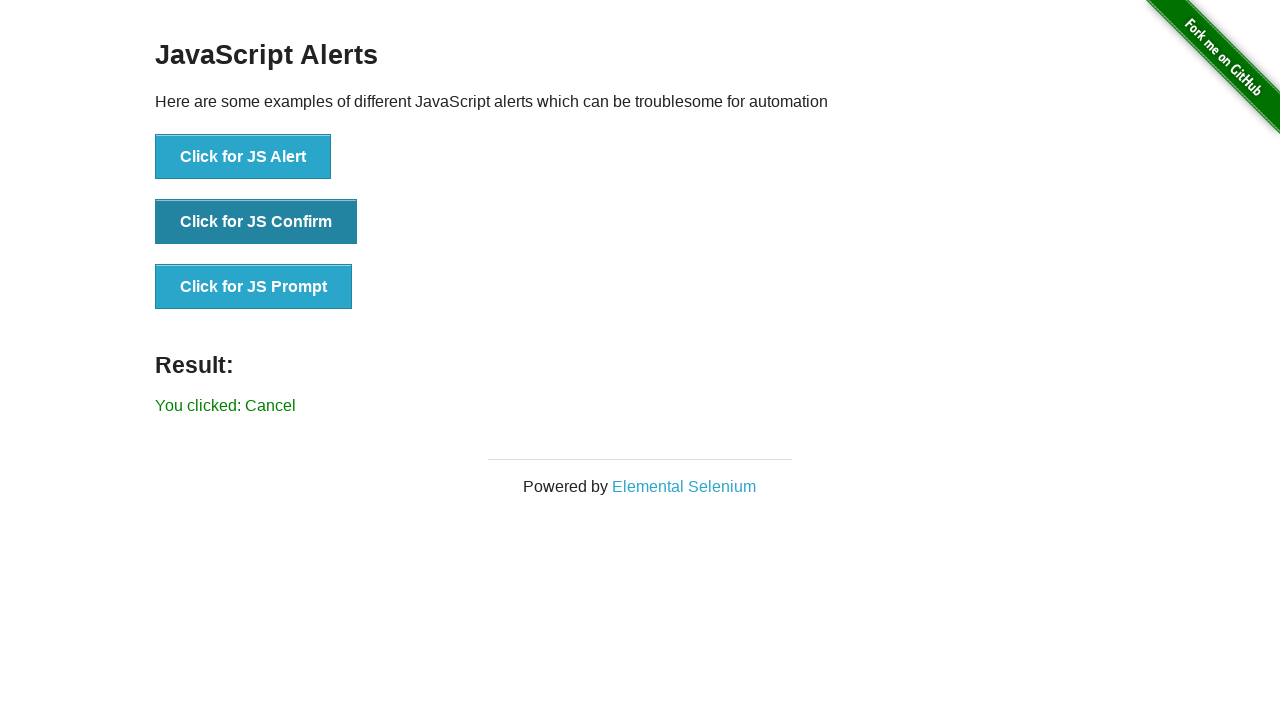

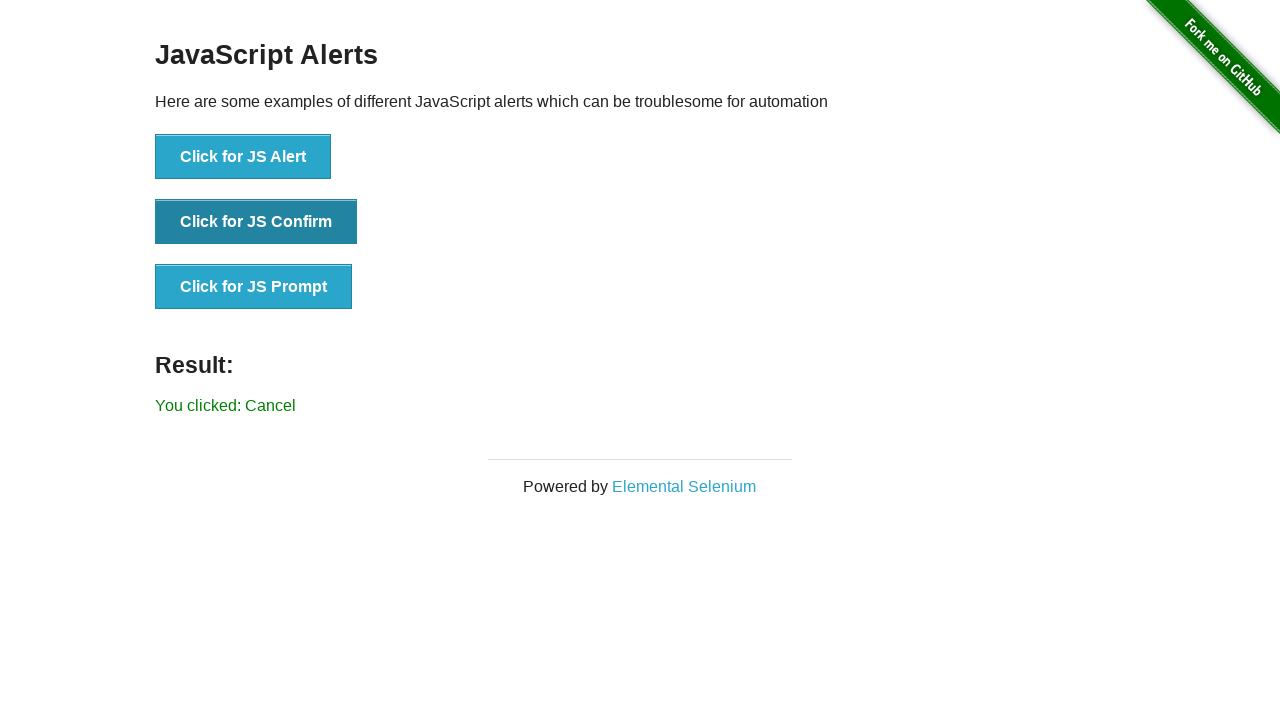